Tests both Add and Remove Elements functionality by adding three elements, verifying they exist, then removing them one by one while verifying the remaining elements are still displayed.

Starting URL: https://the-internet.herokuapp.com/

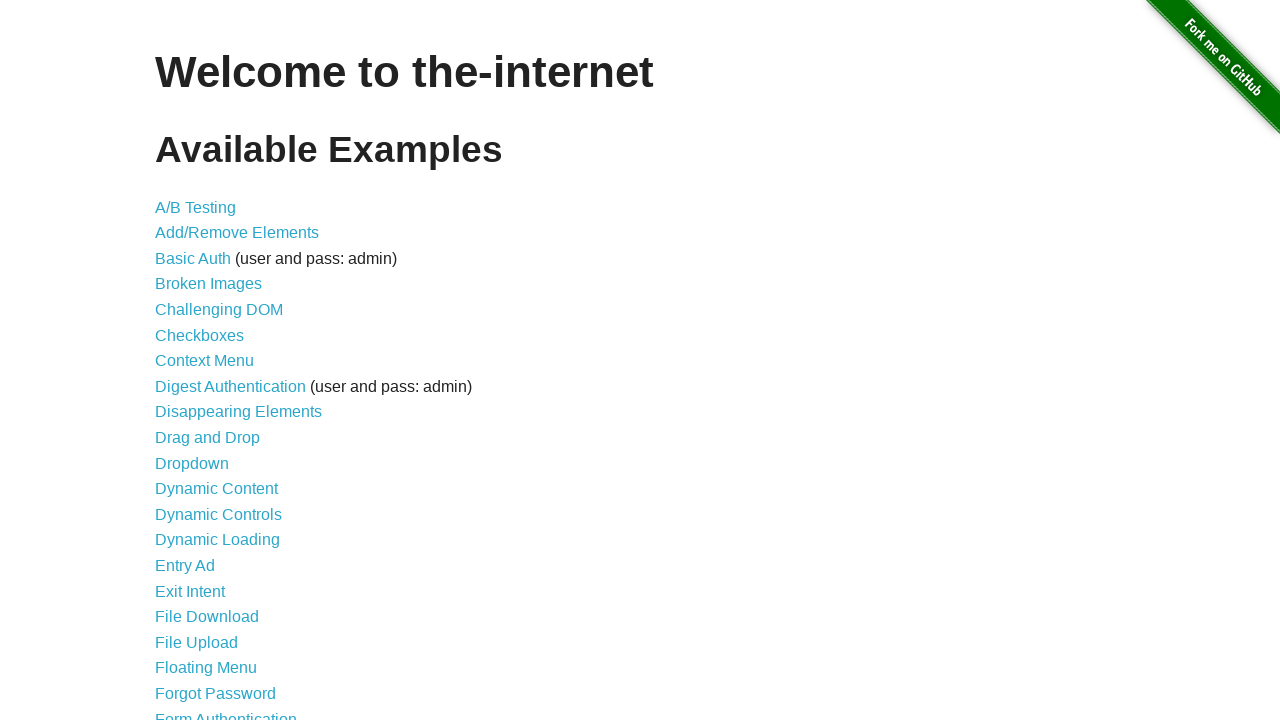

Clicked on the 'Add/Remove Elements' link at (237, 233) on xpath=//*[@id='content']/ul/li[2]/a
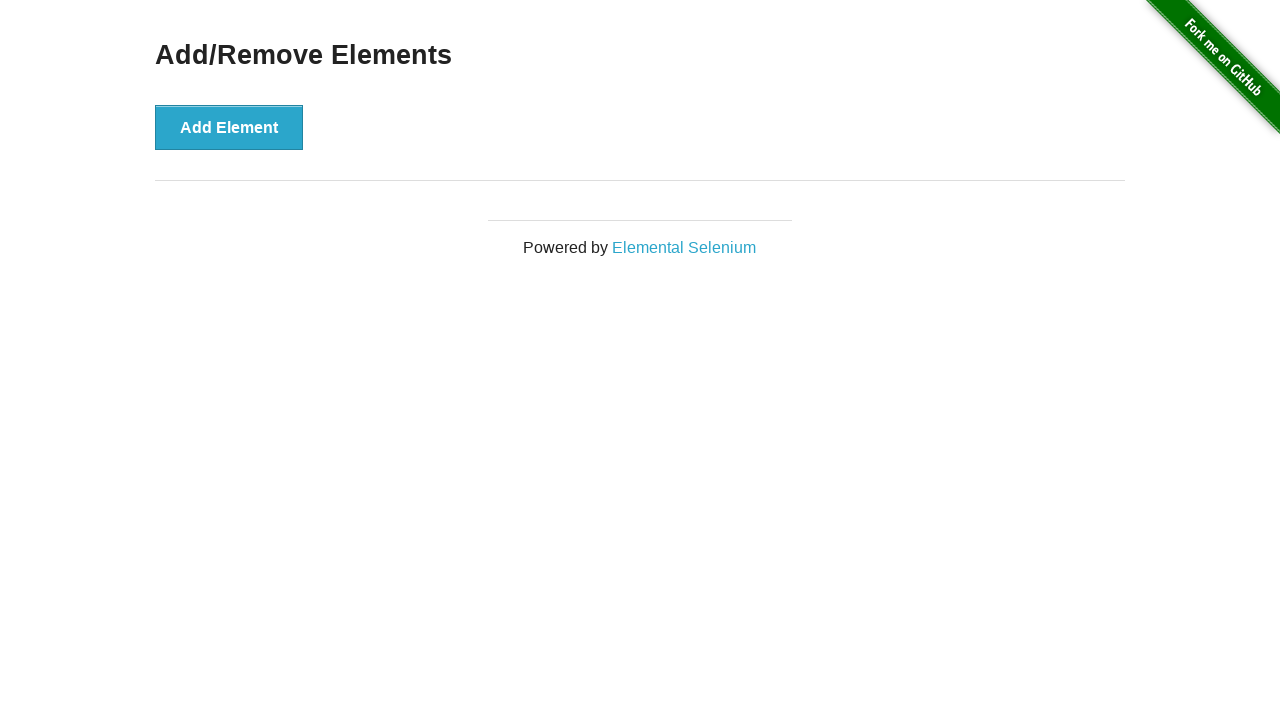

Clicked 'Add Element' button - first time at (229, 127) on #content > div > button
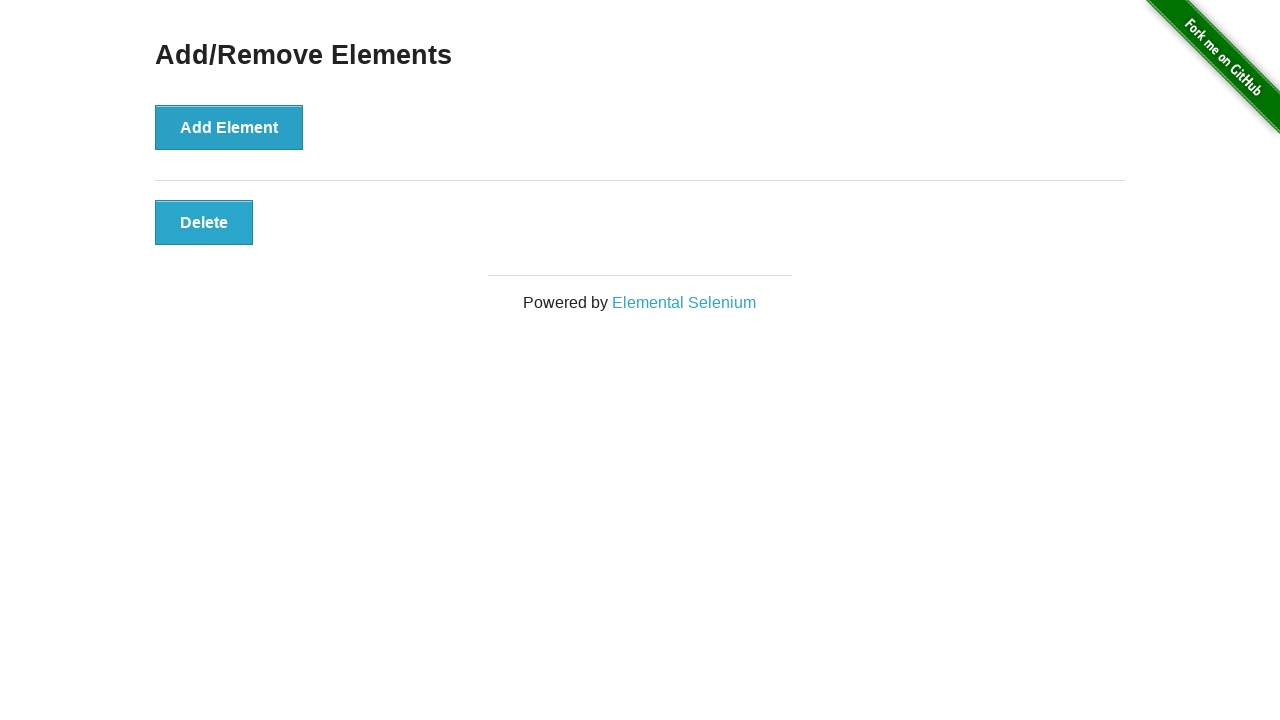

Clicked 'Add Element' button - second time at (229, 127) on #content > div > button
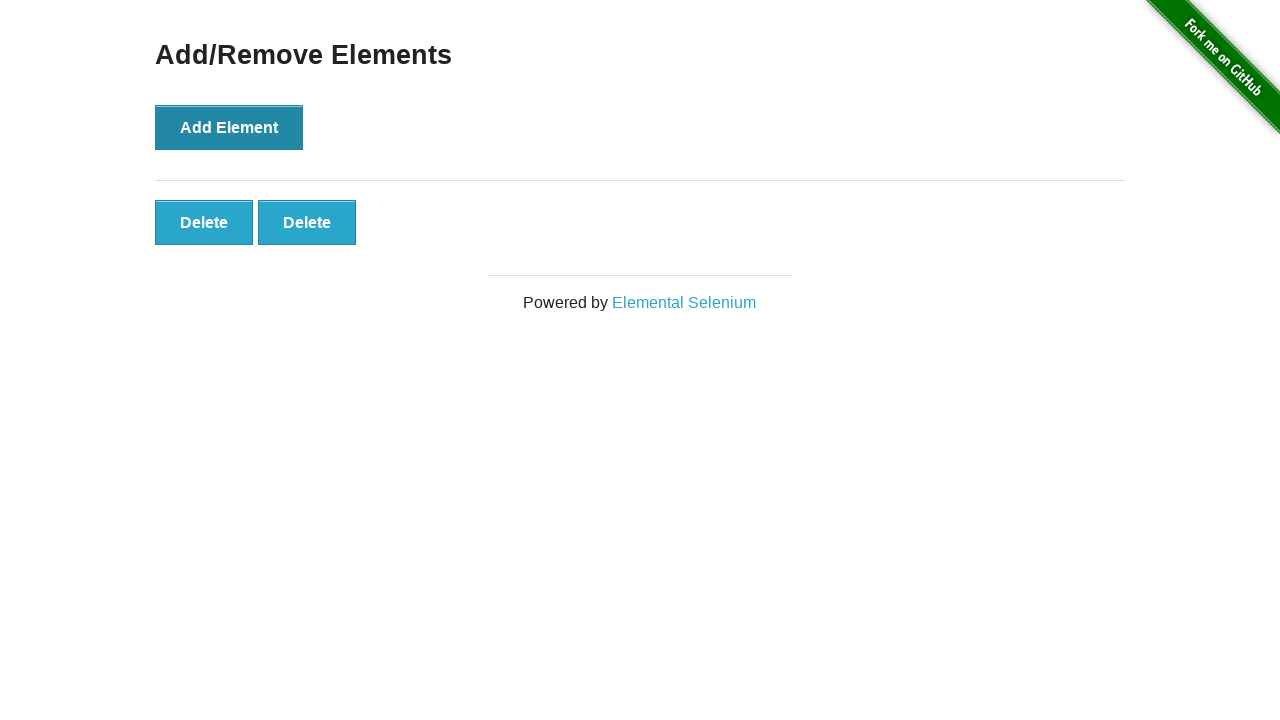

Clicked 'Add Element' button - third time at (229, 127) on #content > div > button
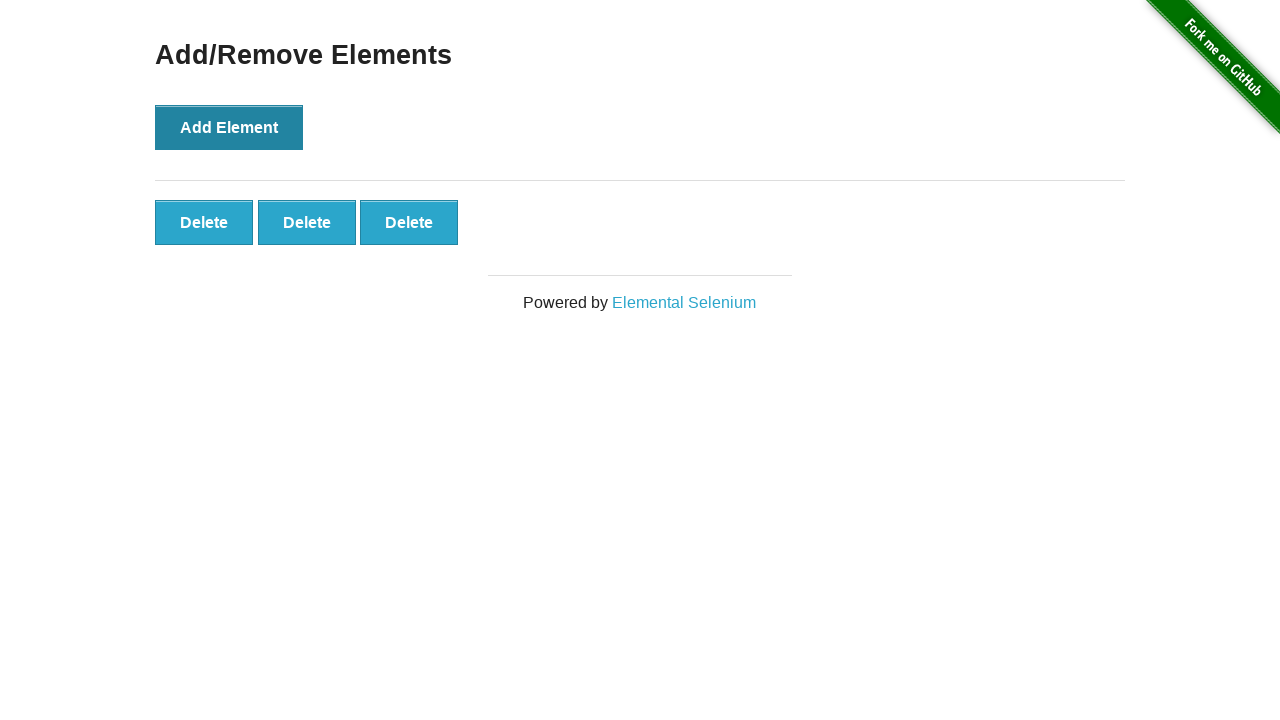

Waited for first delete button to appear
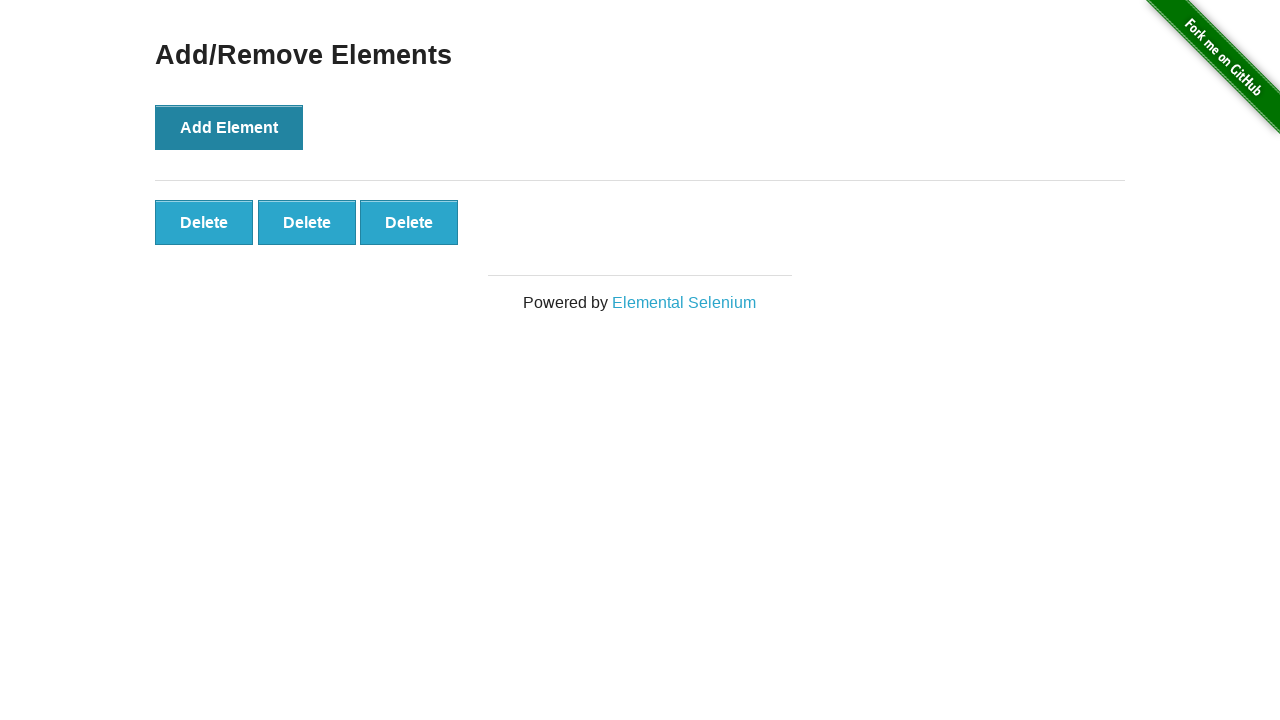

Verified first delete button is visible
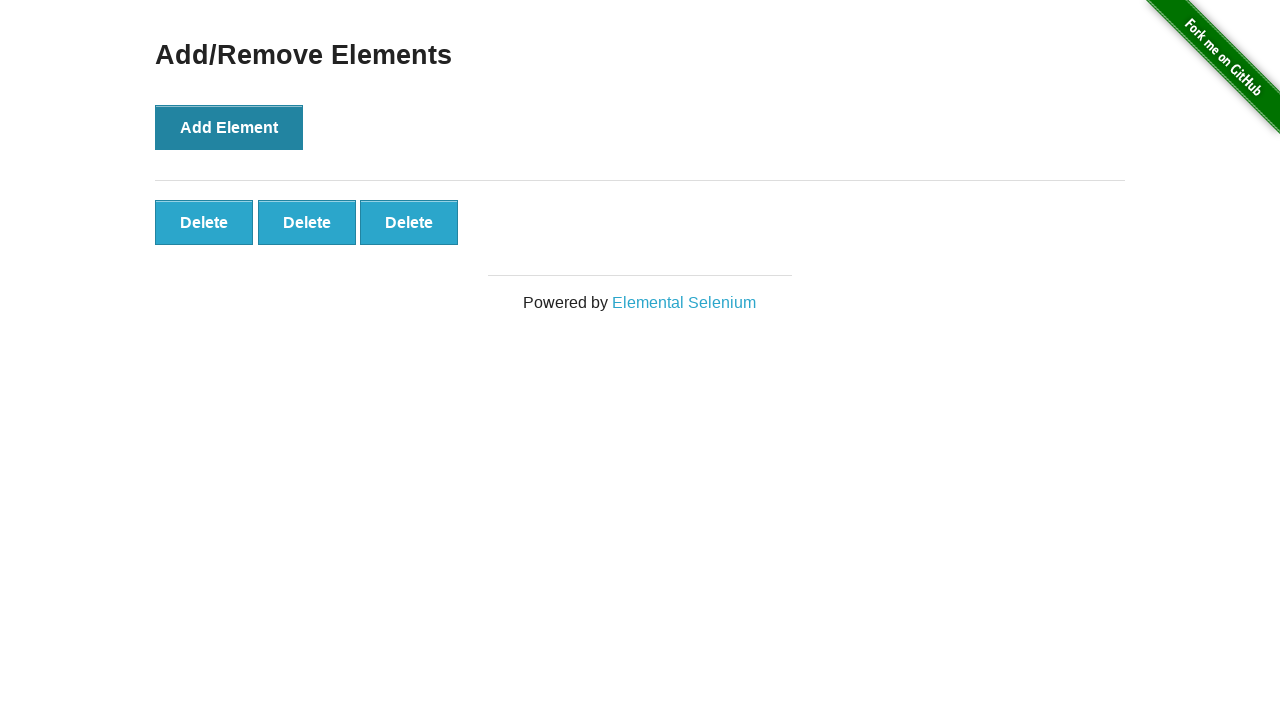

Verified second delete button is visible
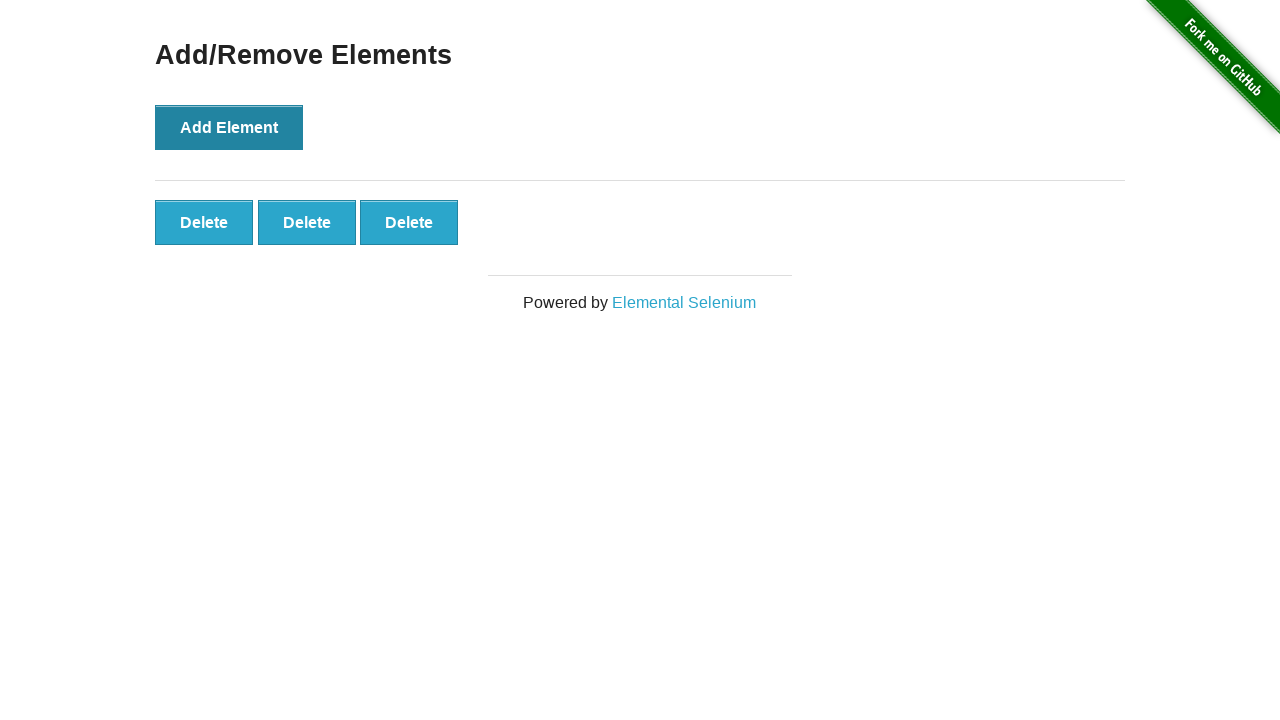

Verified third delete button is visible
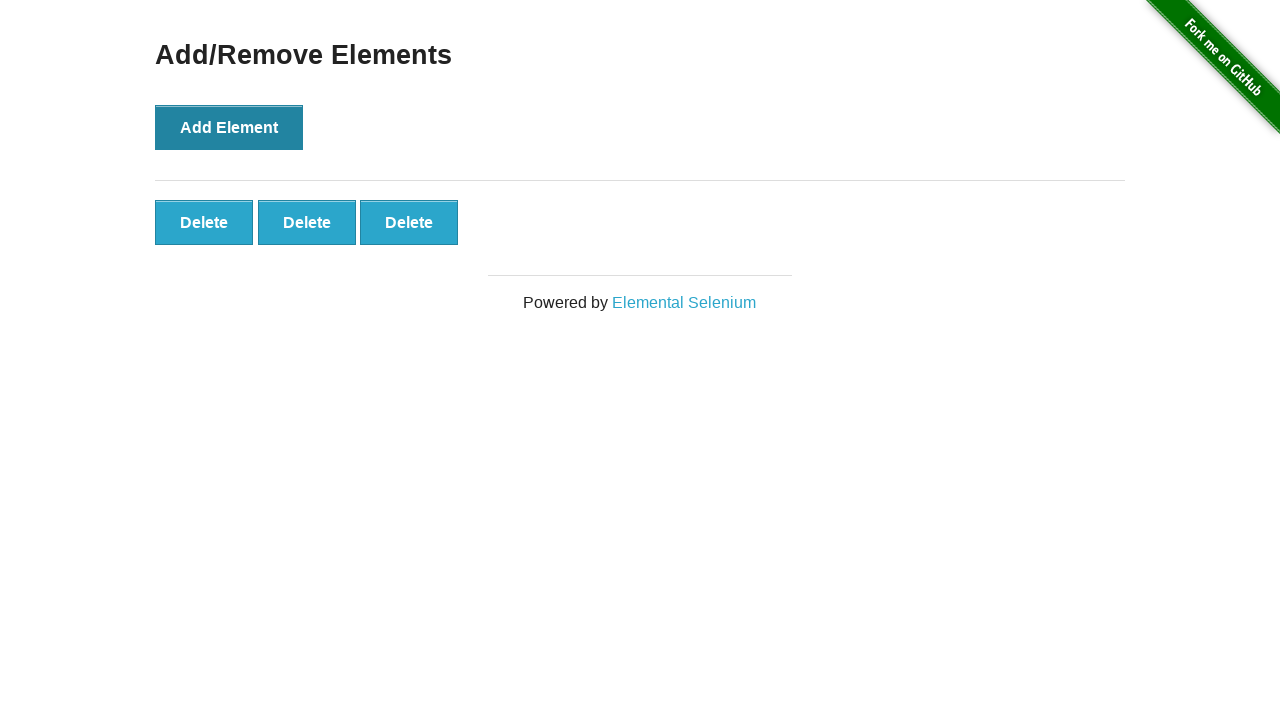

Clicked third delete button to remove third element at (409, 222) on xpath=//*[@id='elements']/button[3]
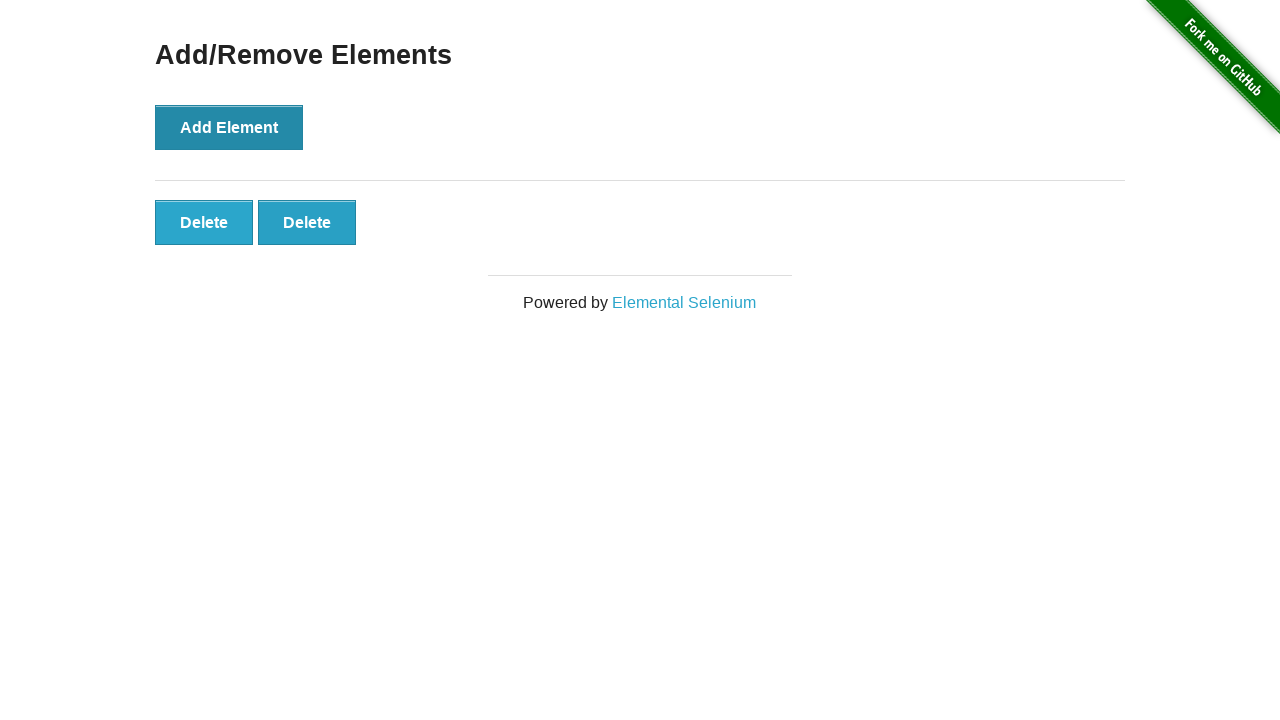

Verified first delete button still exists after removing third element
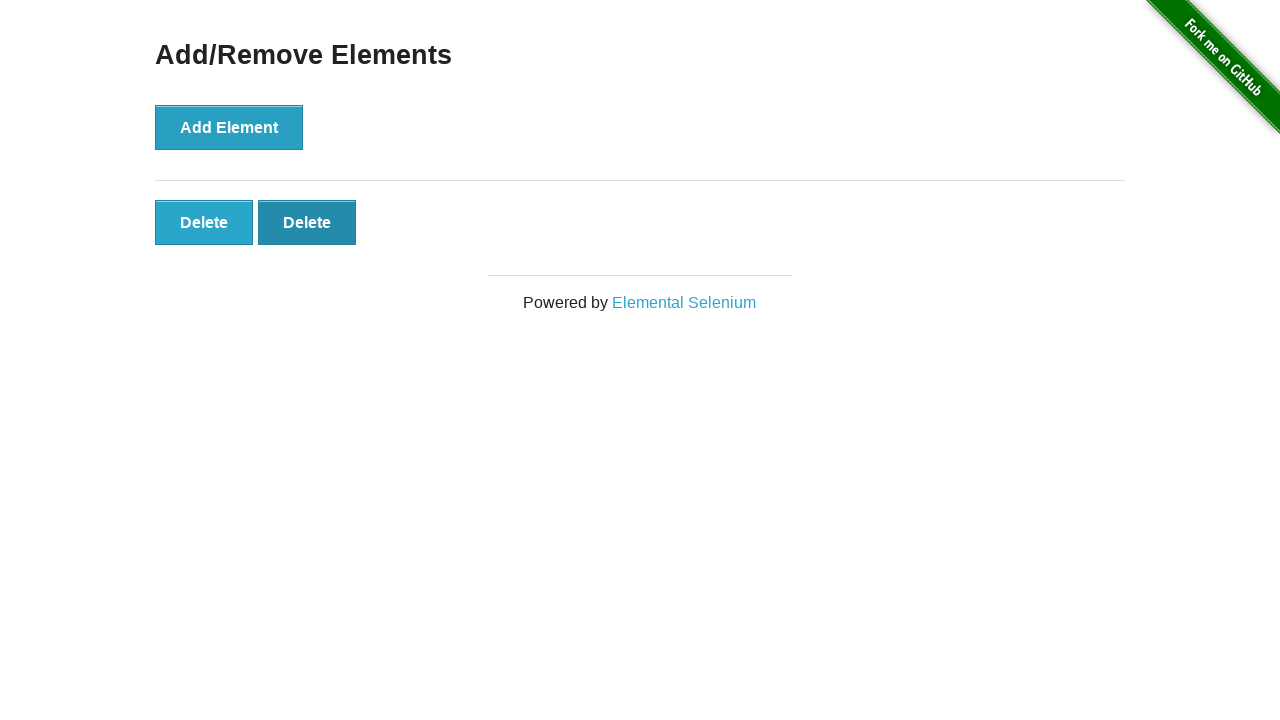

Verified second delete button still exists after removing third element
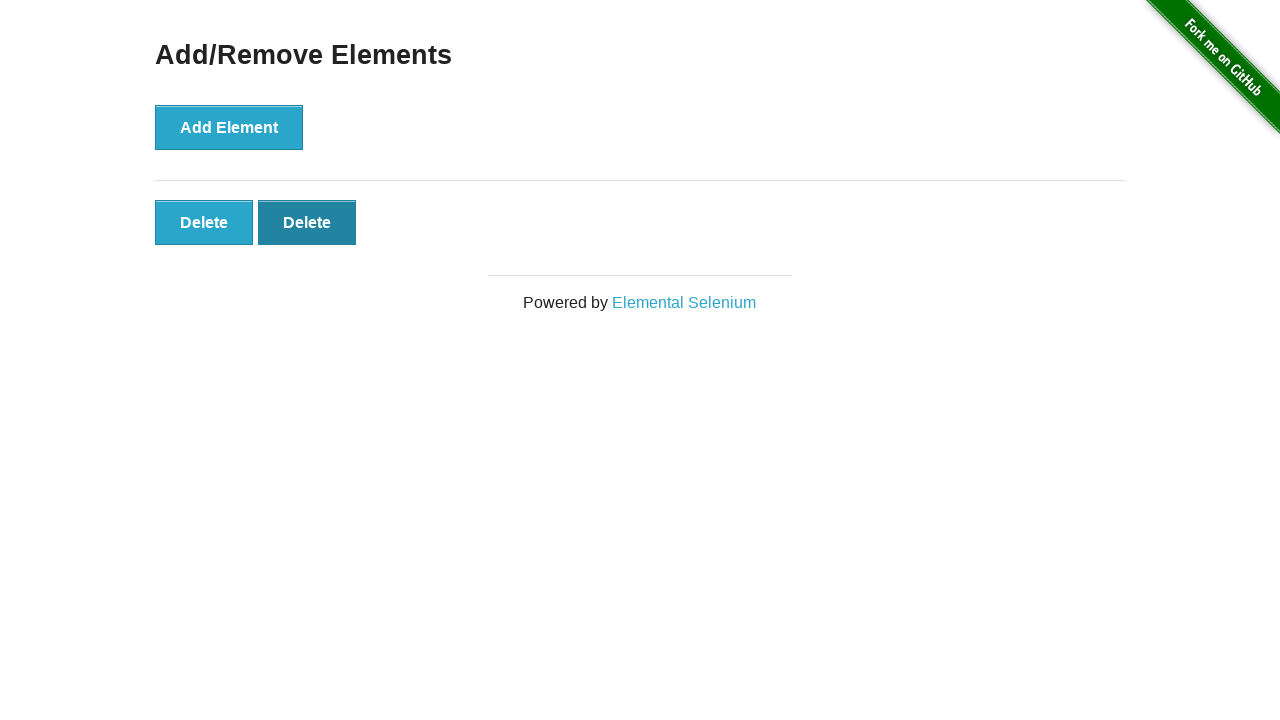

Clicked second delete button to remove second element at (307, 222) on xpath=//*[@id='elements']/button[2]
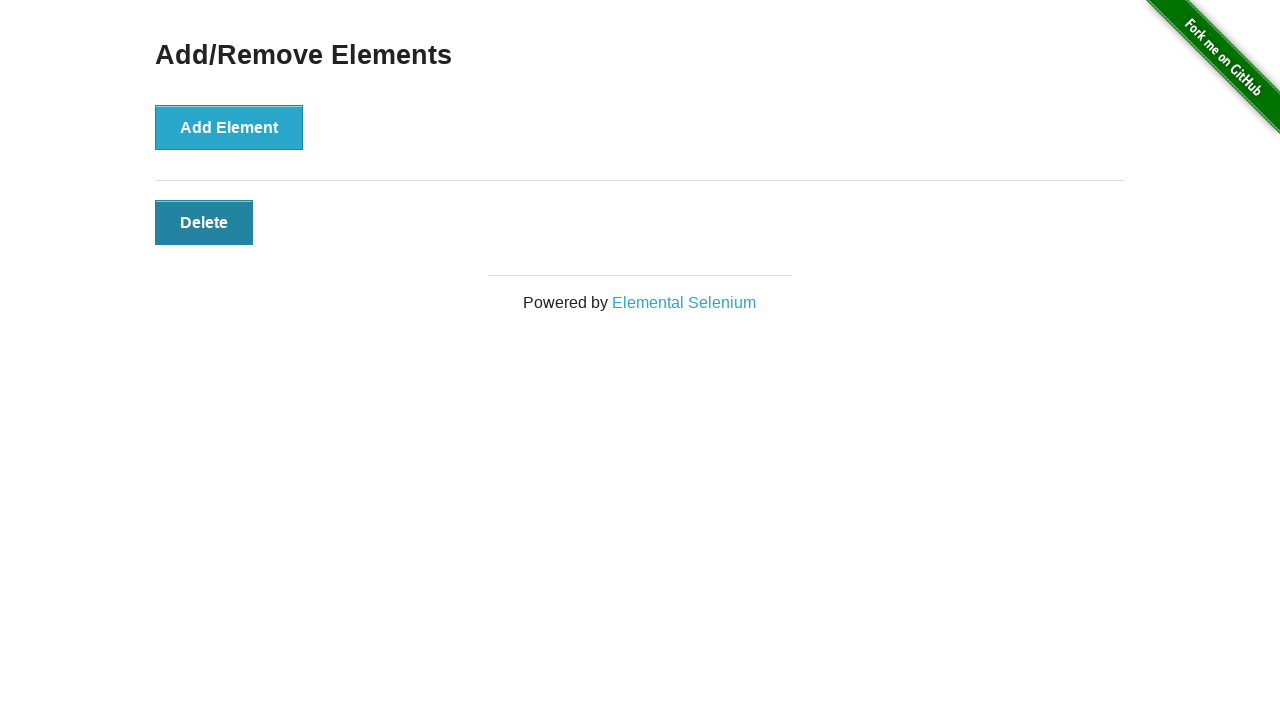

Verified first delete button still exists after removing second element
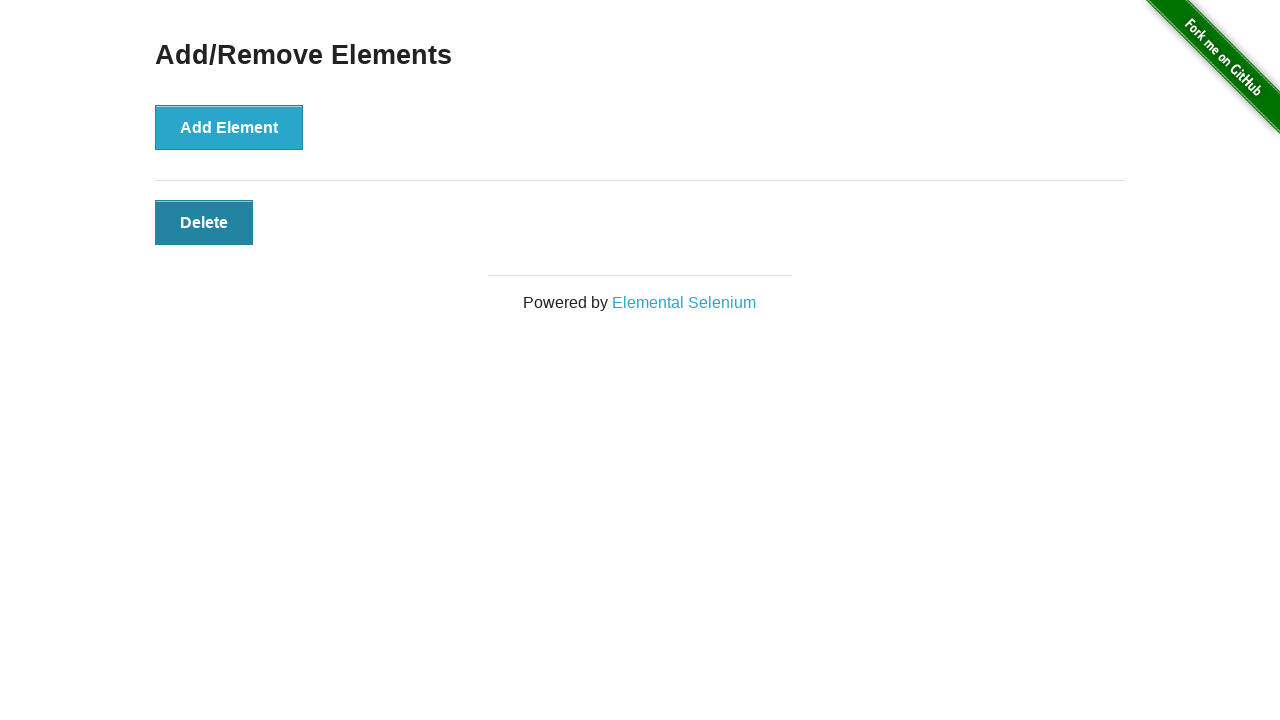

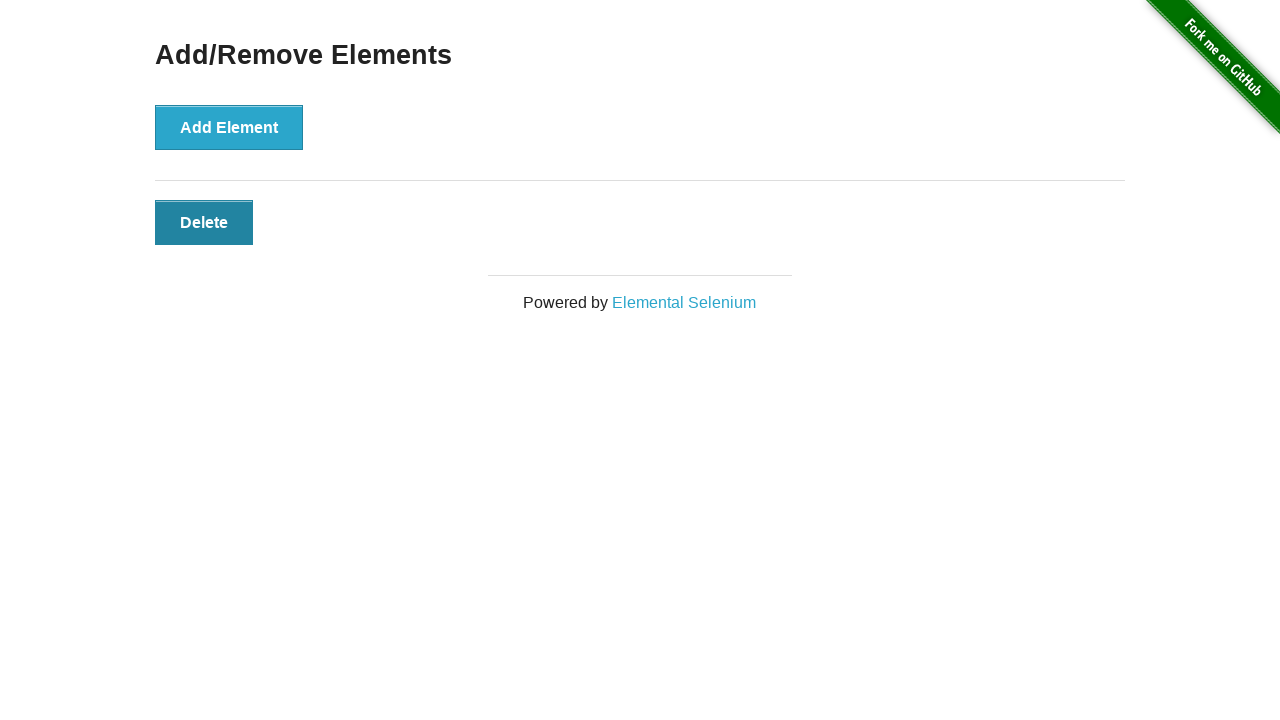